Tests browser window handling functionality by opening new tabs and windows via buttons, switching to them, and closing them while maintaining context of the original window.

Starting URL: https://demoqa.com/browser-windows

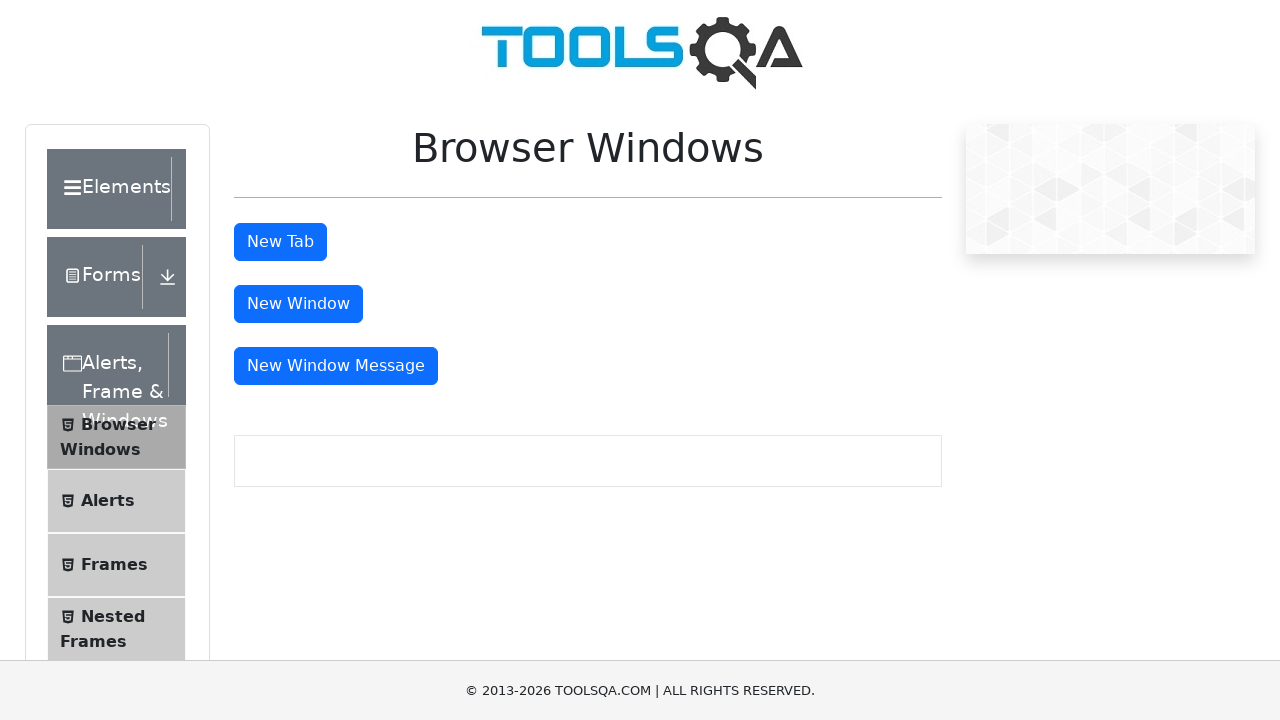

Stored reference to main page
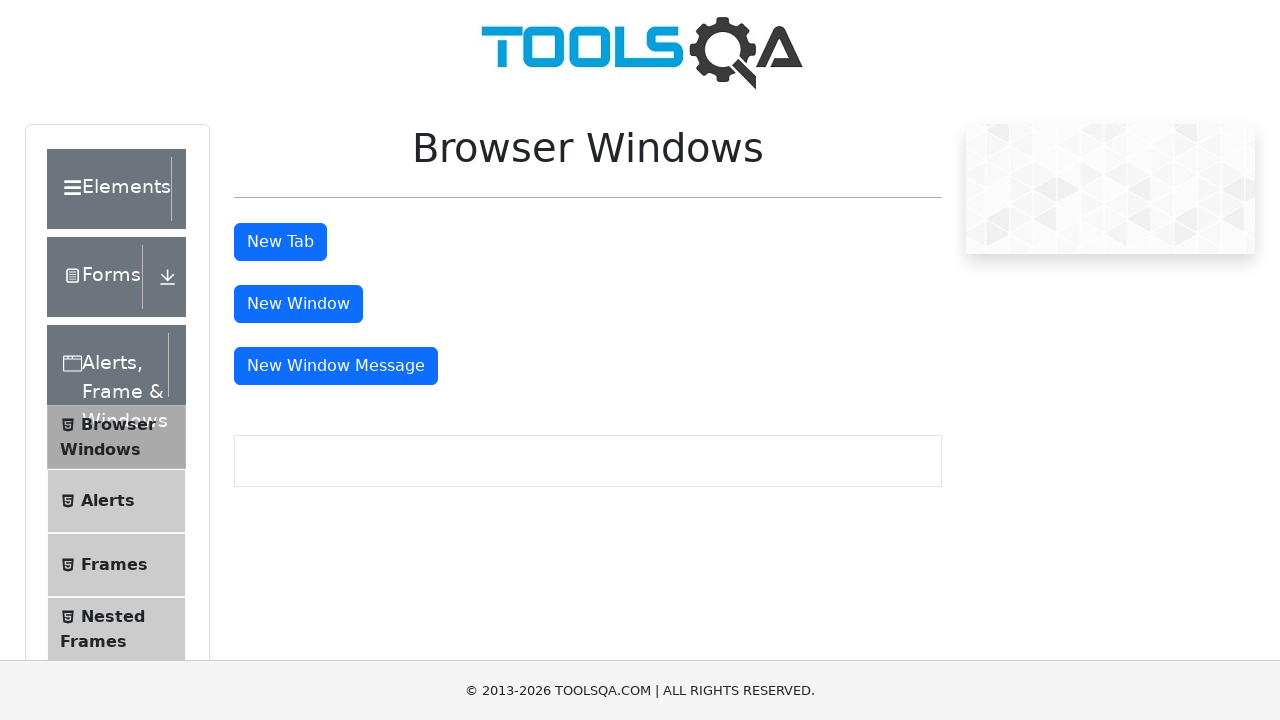

Clicked 'New Tab' button at (280, 242) on #tabButton
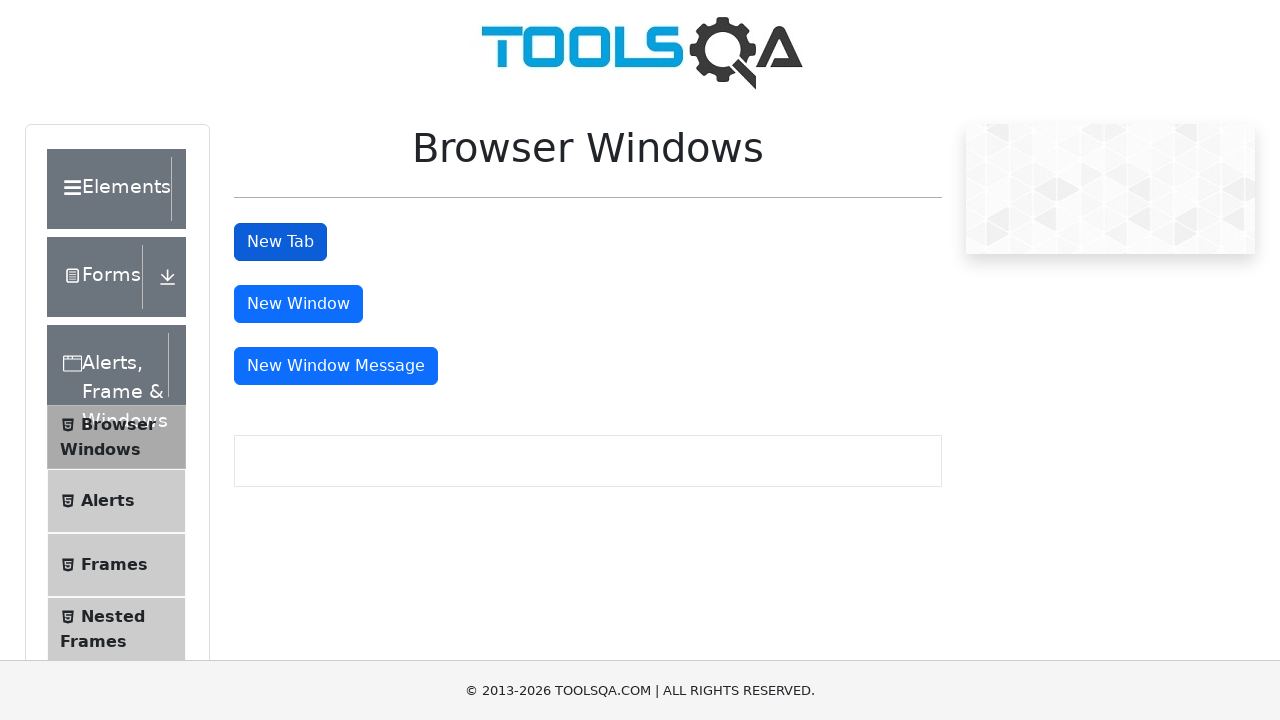

New tab opened and captured
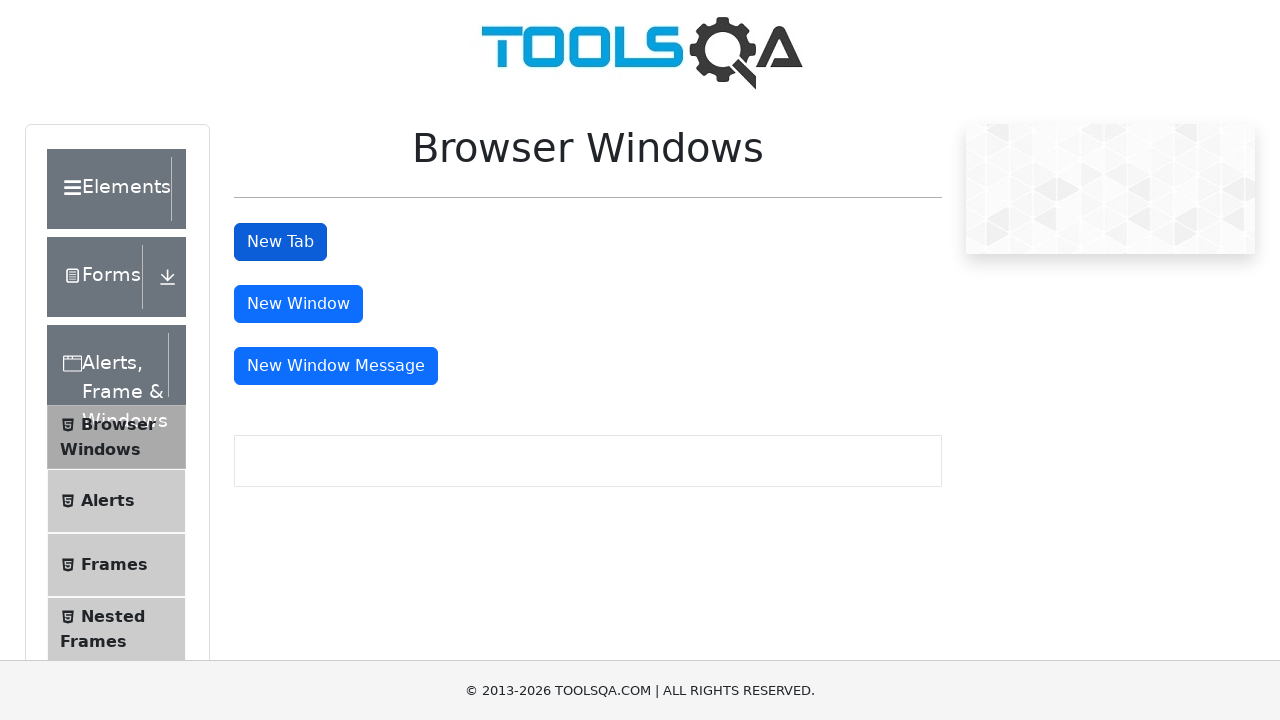

New tab page loaded completely
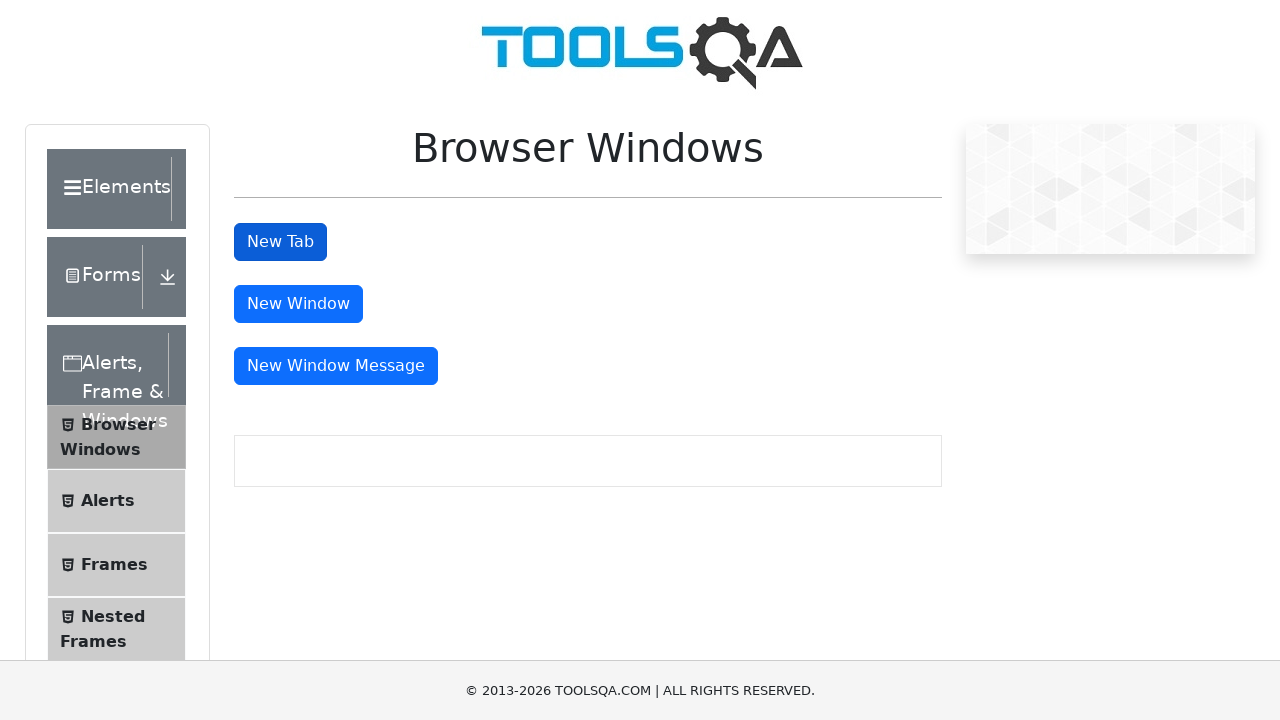

Closed new tab
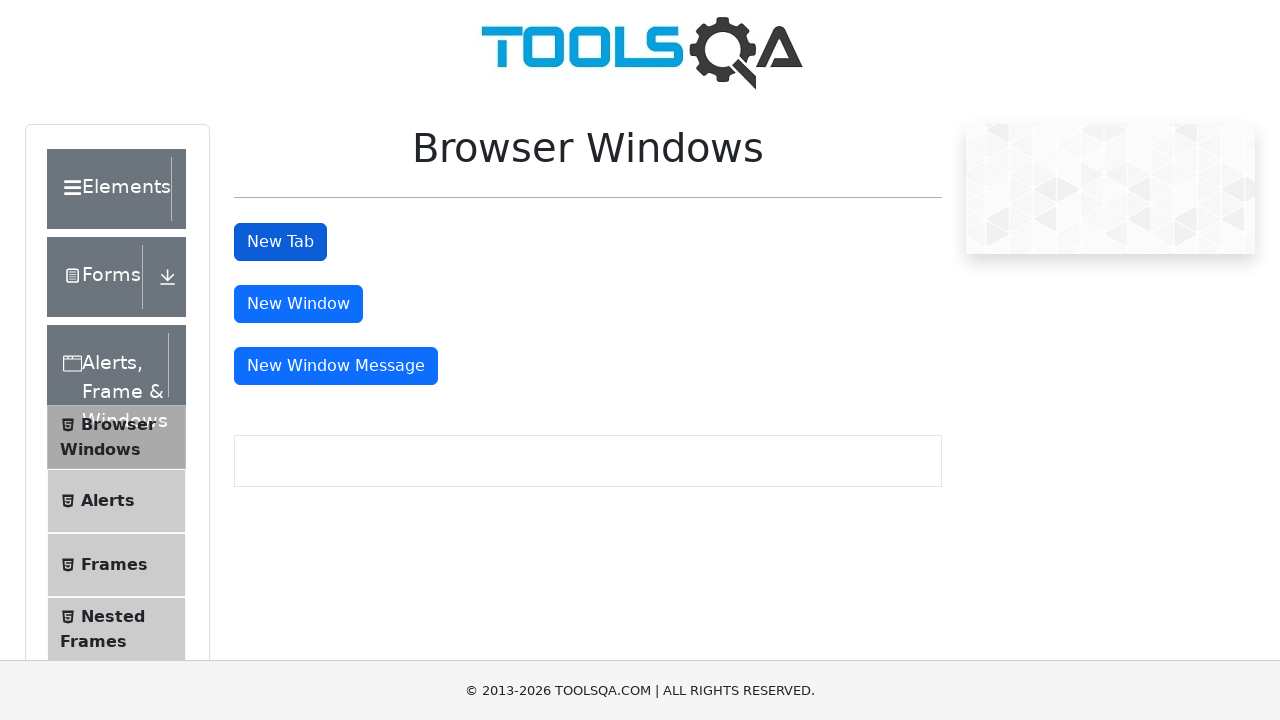

Clicked 'New Window' button at (298, 304) on #windowButton
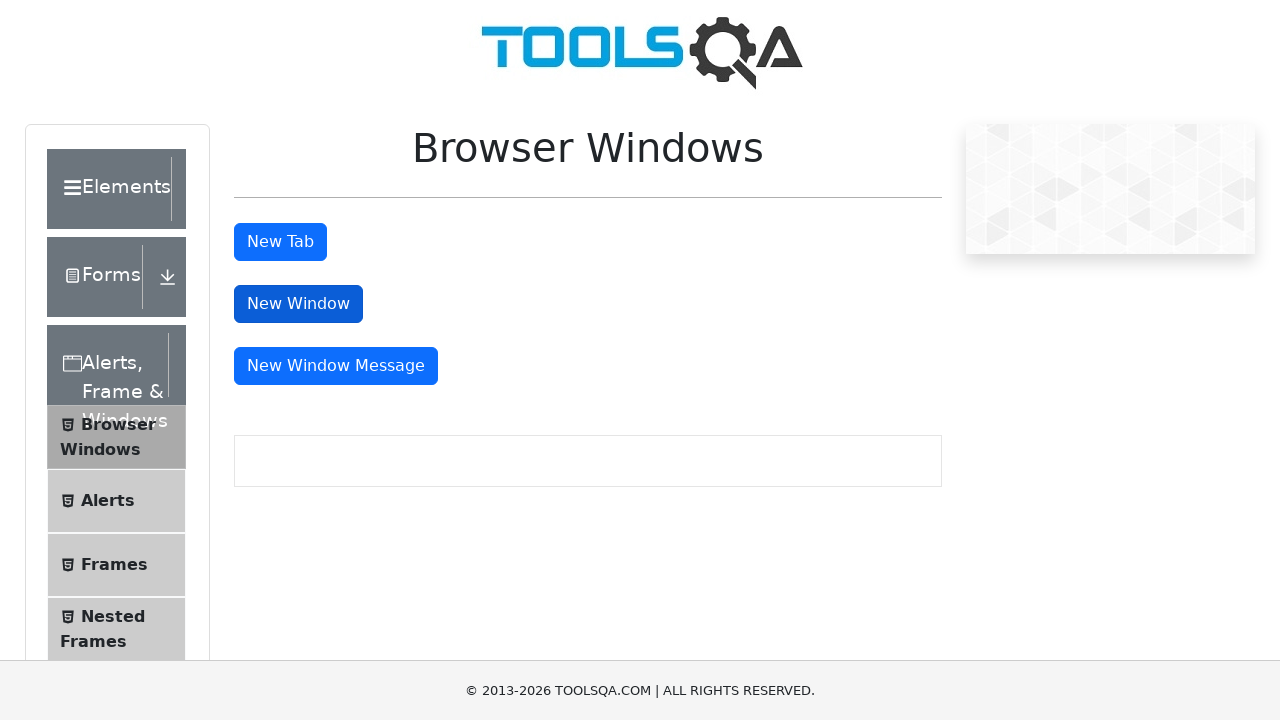

New window opened and captured
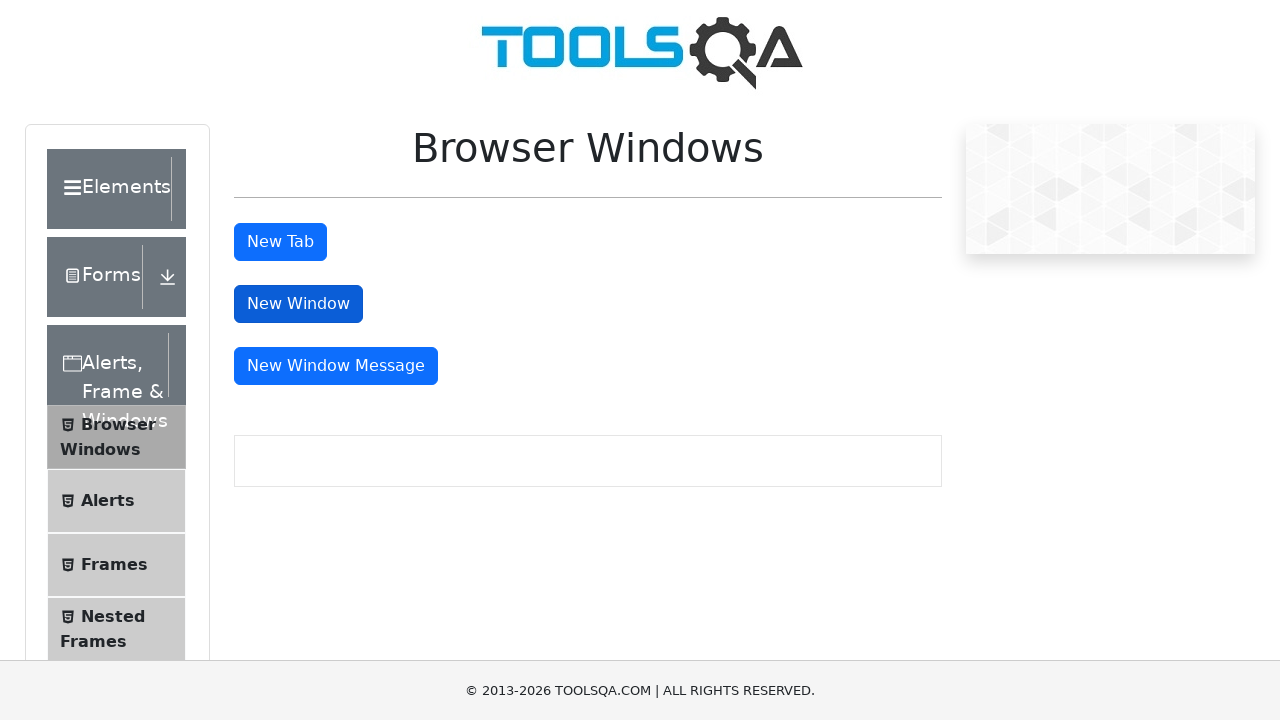

New window page loaded completely
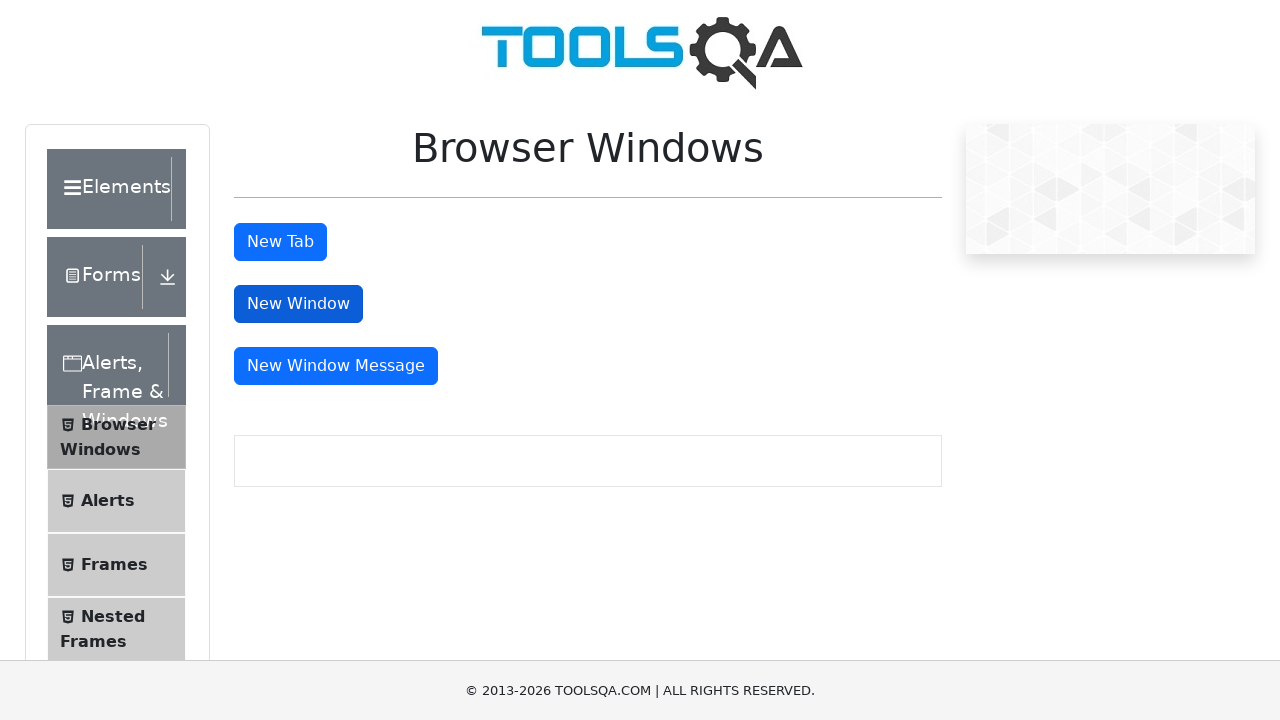

Closed new window
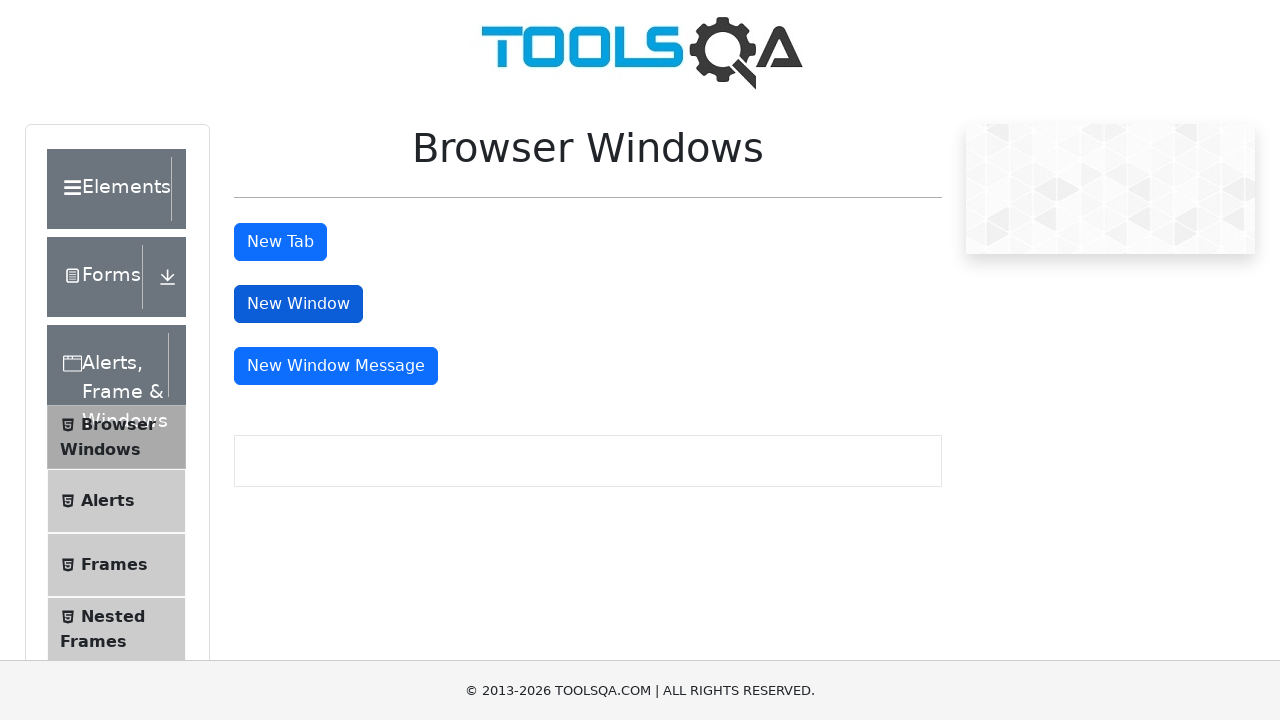

Clicked 'New Window Message' button at (336, 366) on #messageWindowButton
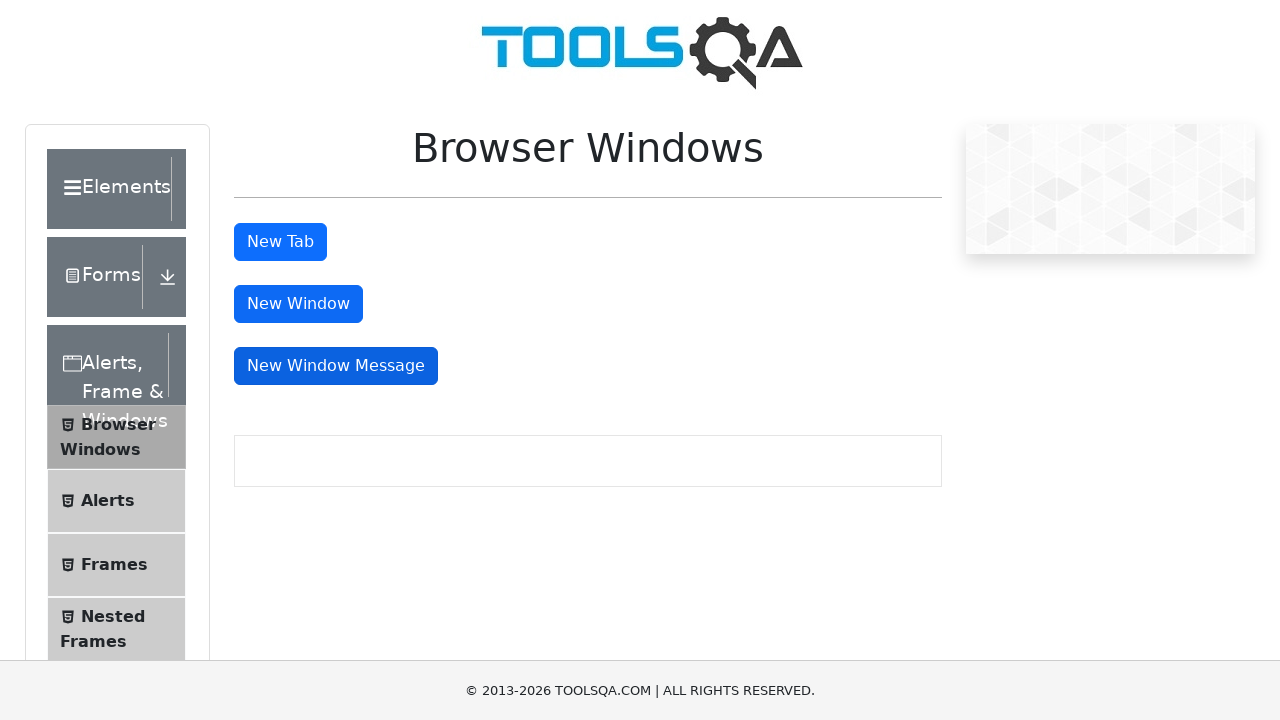

Message window opened and captured
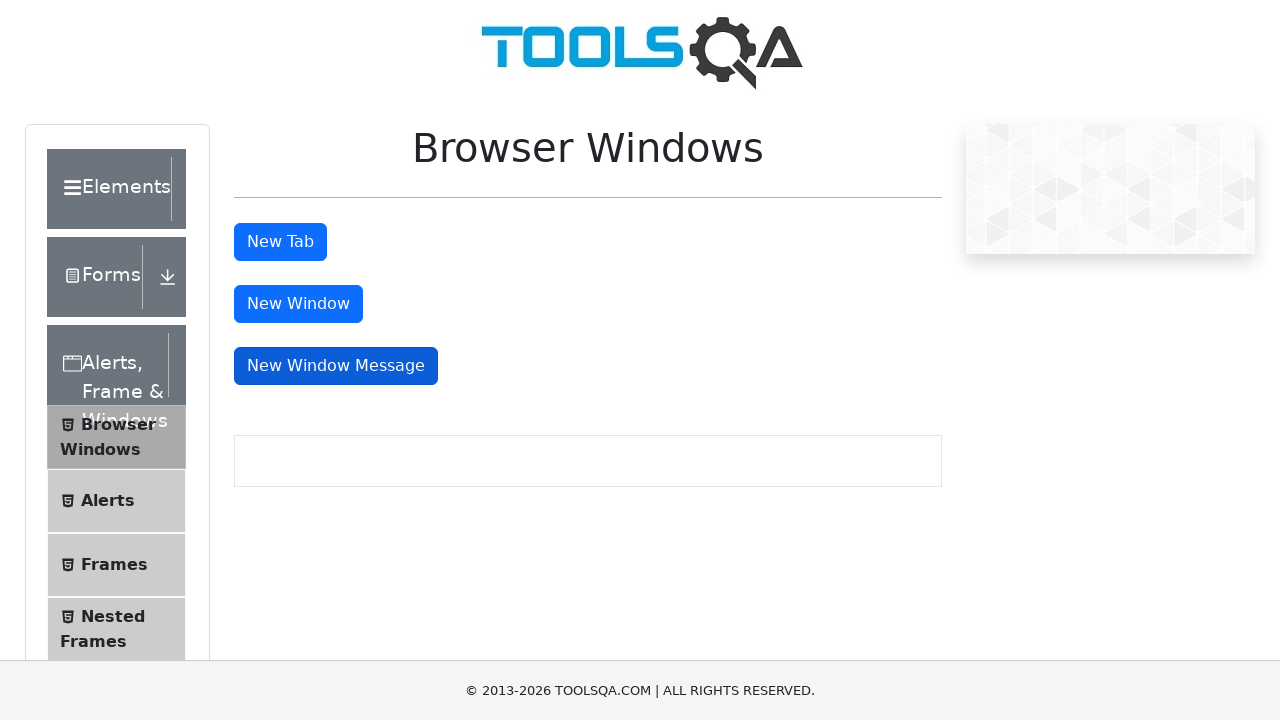

Message window page loaded completely
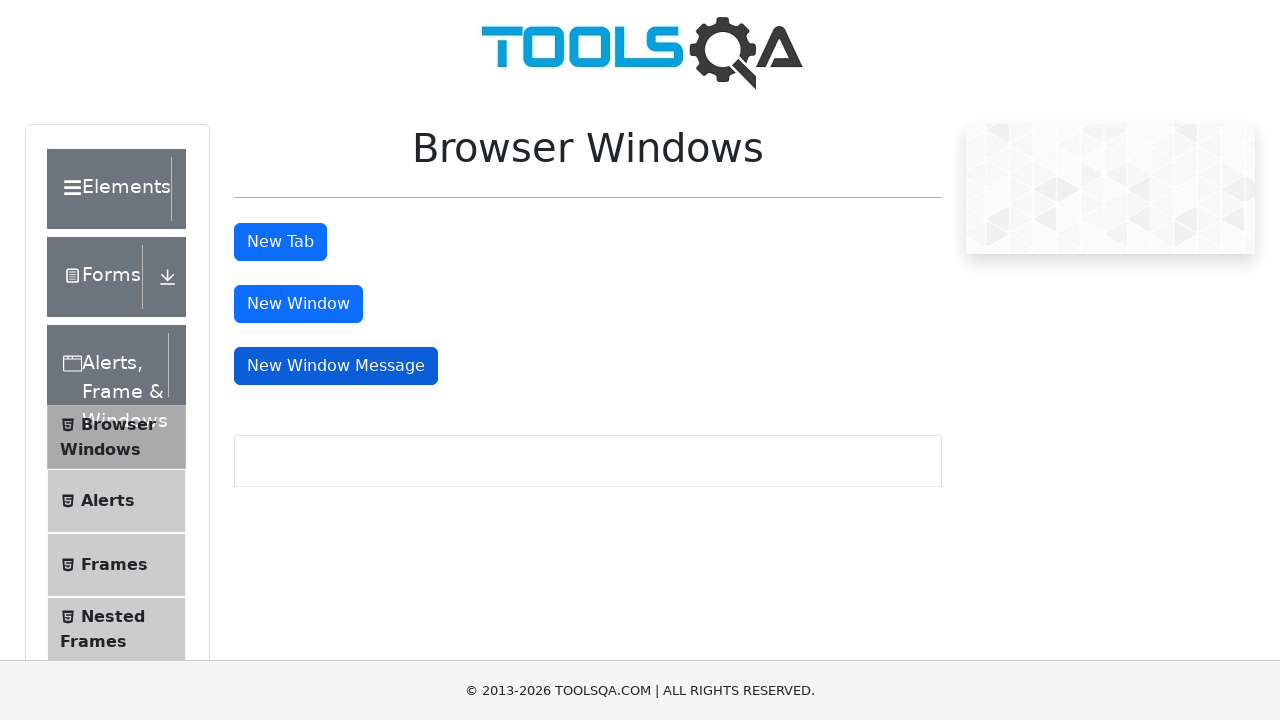

Closed message window
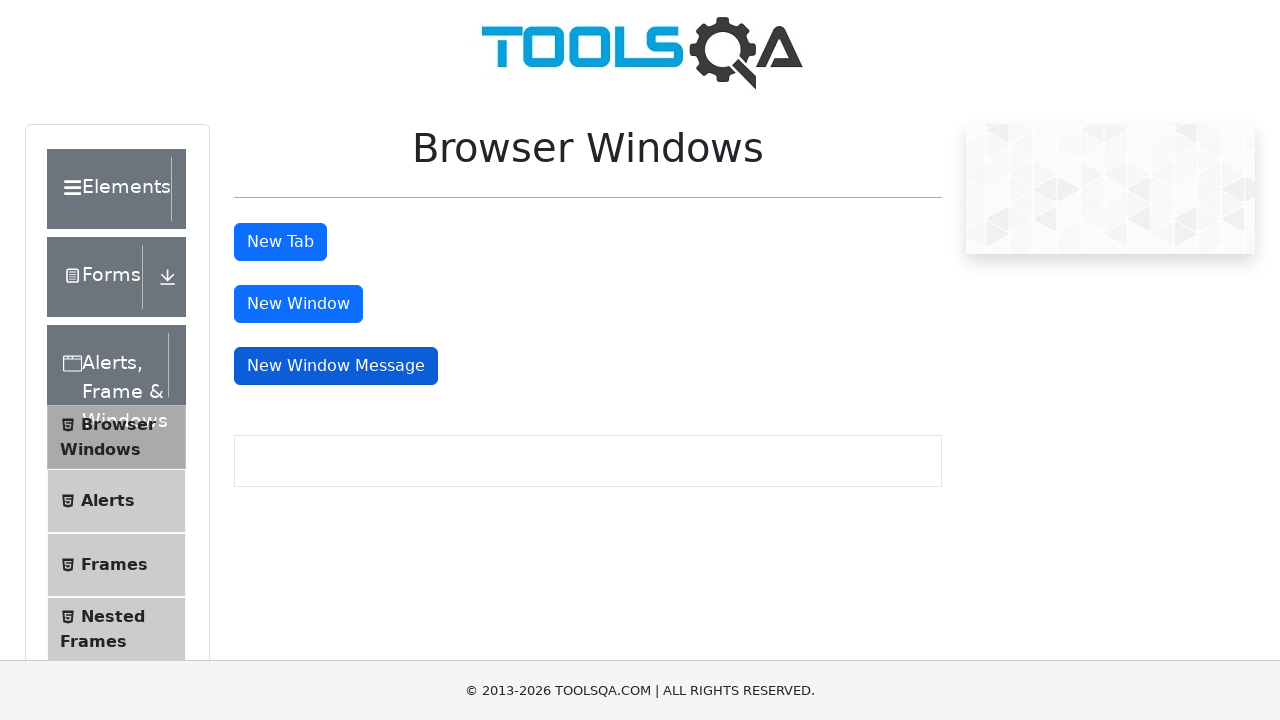

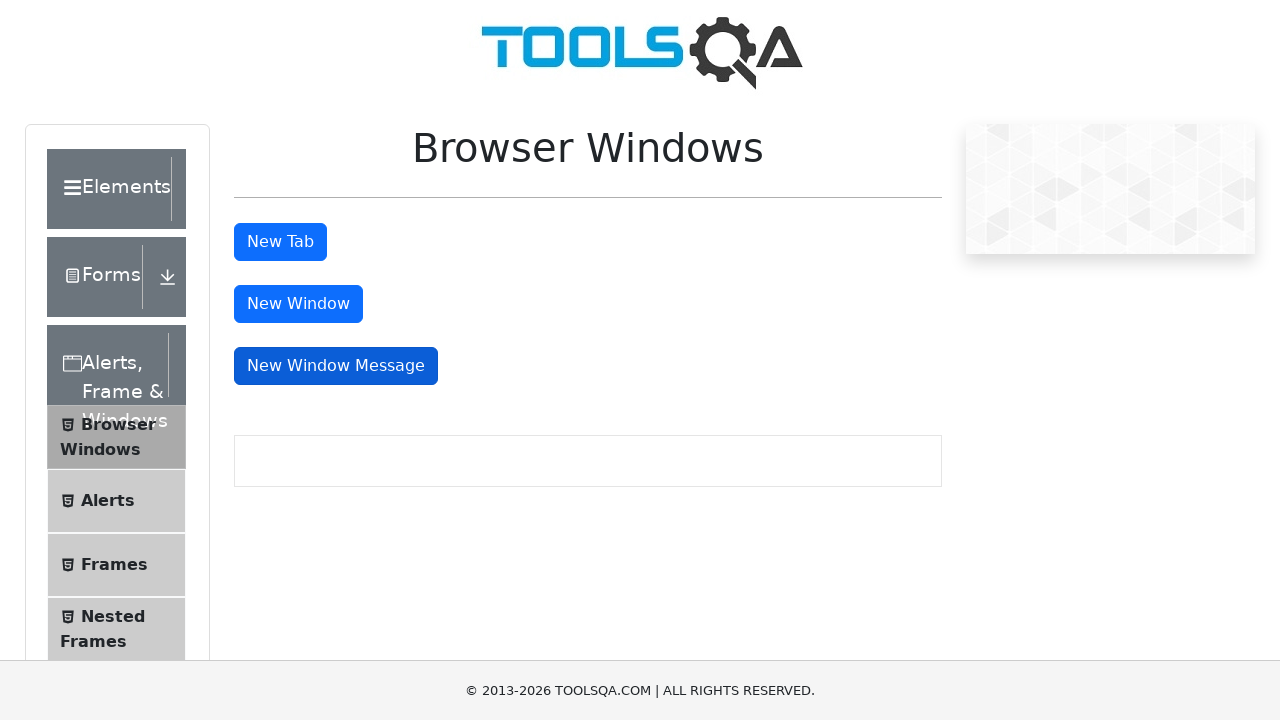